Tests registration form with soft assertions by verifying page title and selecting SDET from job title dropdown

Starting URL: https://practice.cydeo.com/registration_form

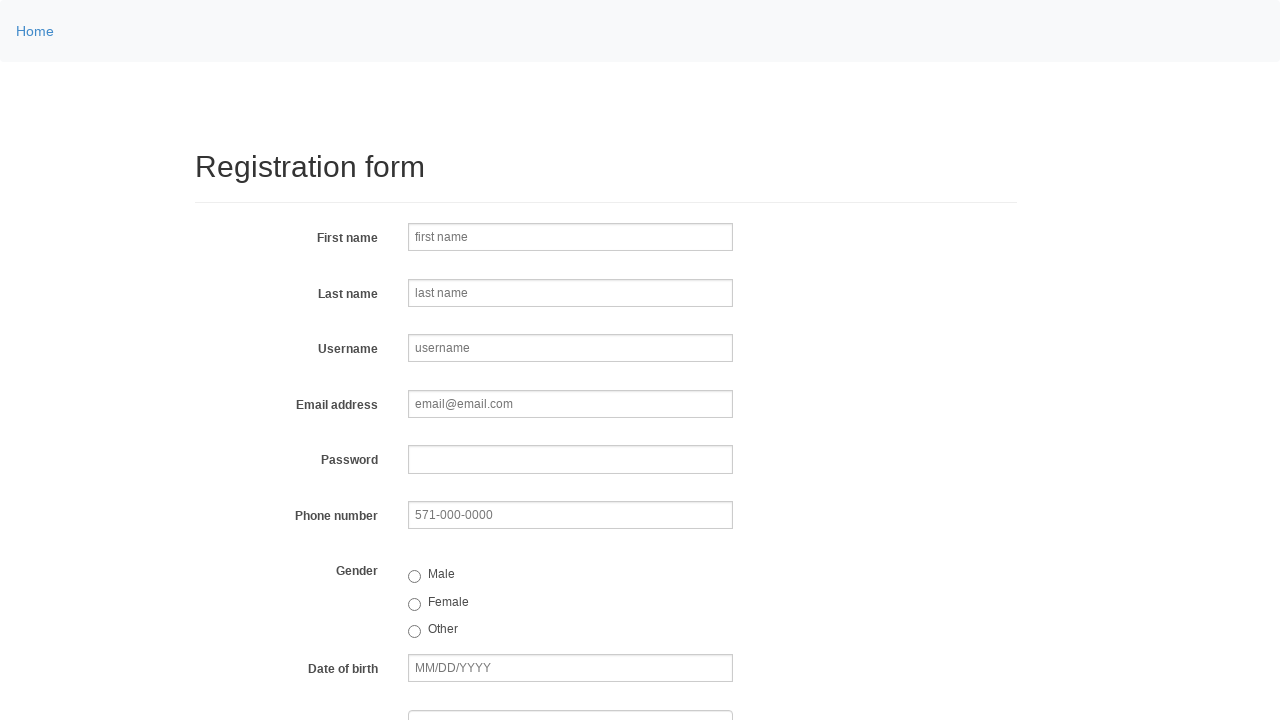

Selected 'SDET' from Job title dropdown on select[name='job_title']
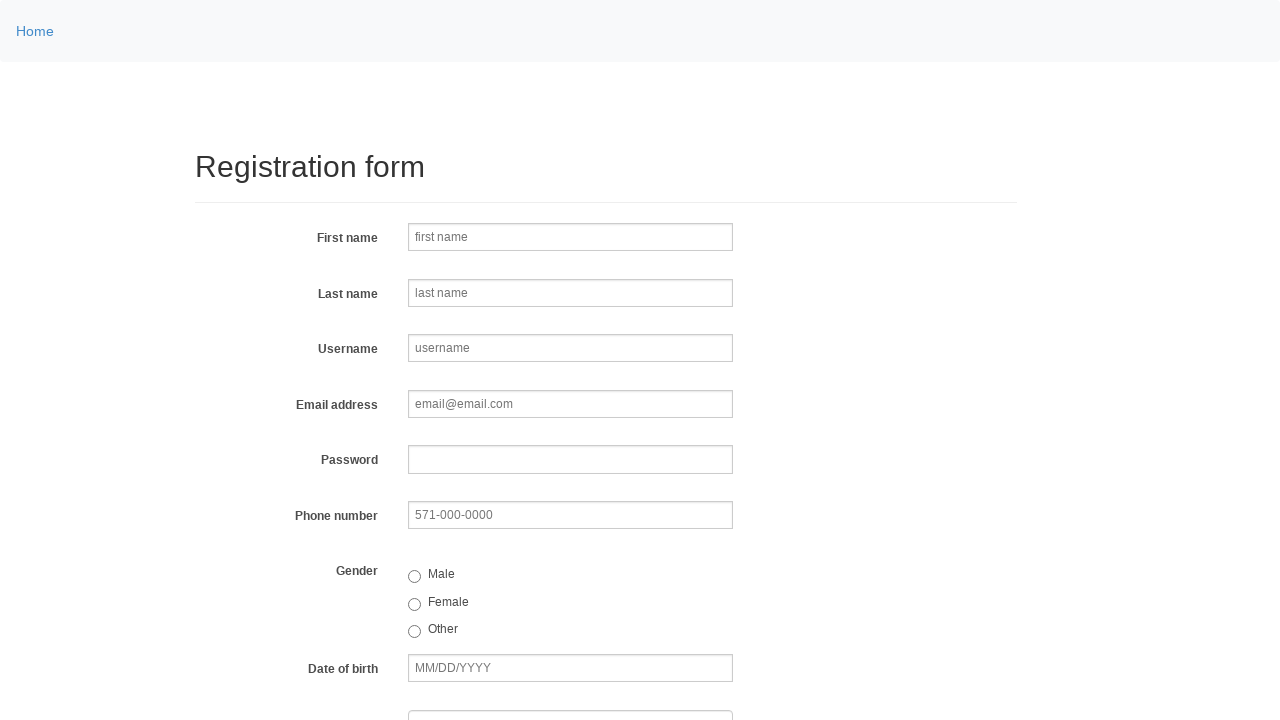

Retrieved selected job title option text for verification
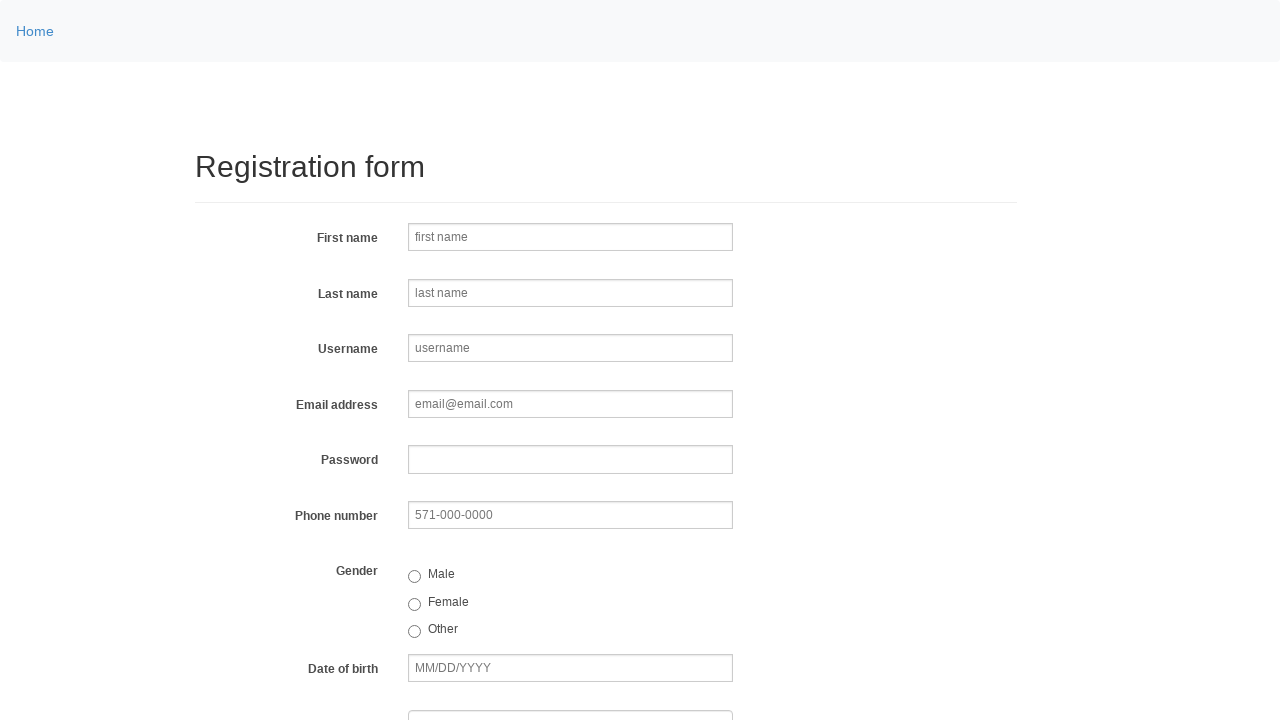

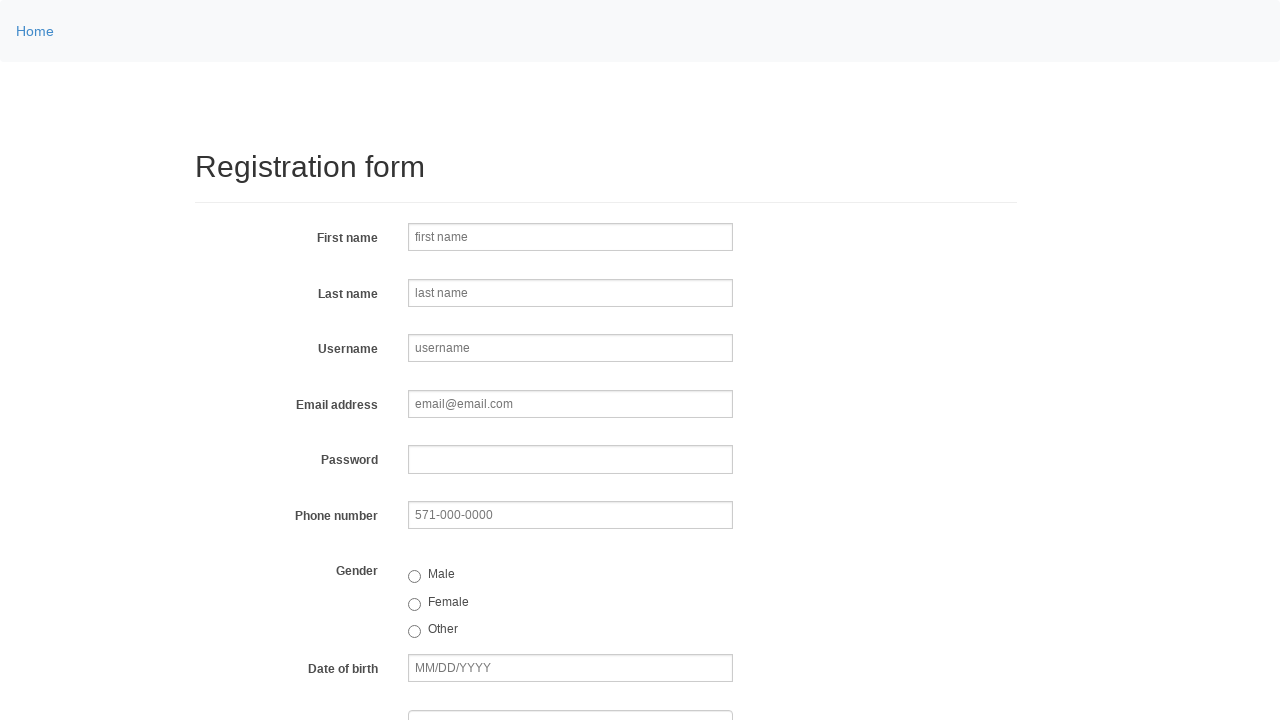